Tests file download functionality by navigating to a download page and clicking the first available download link.

Starting URL: http://the-internet.herokuapp.com/download

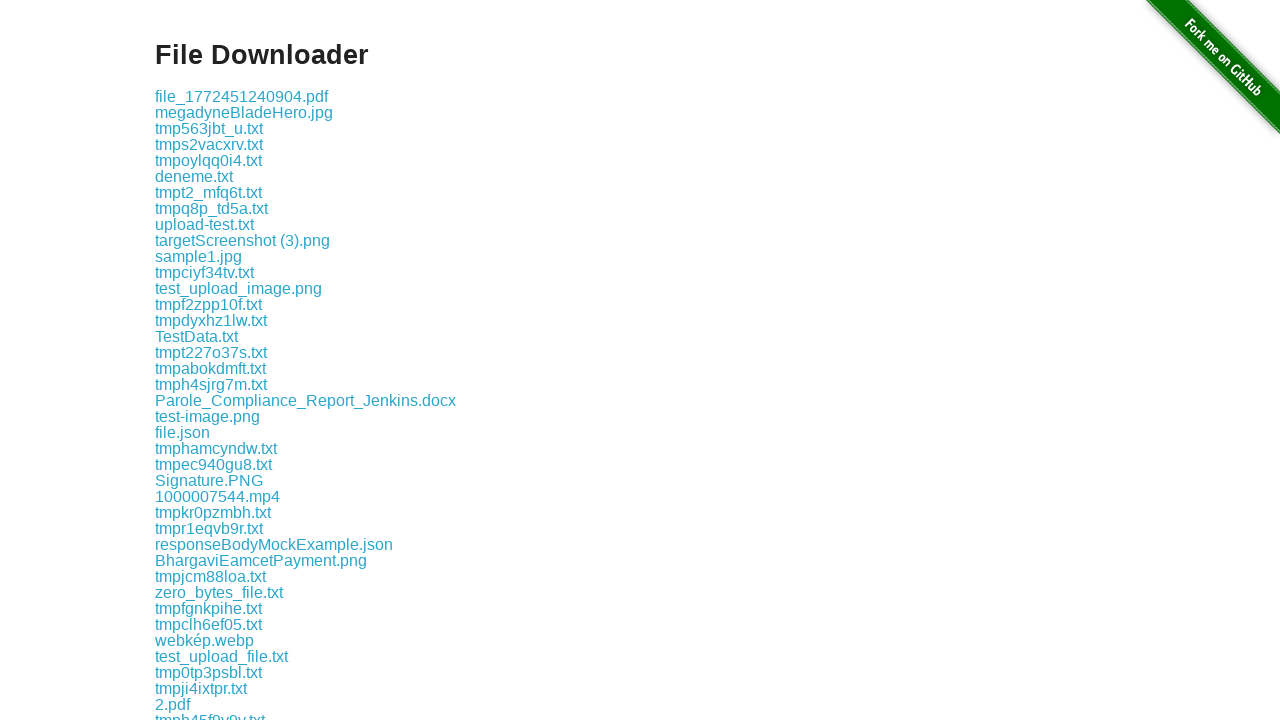

Navigated to download page
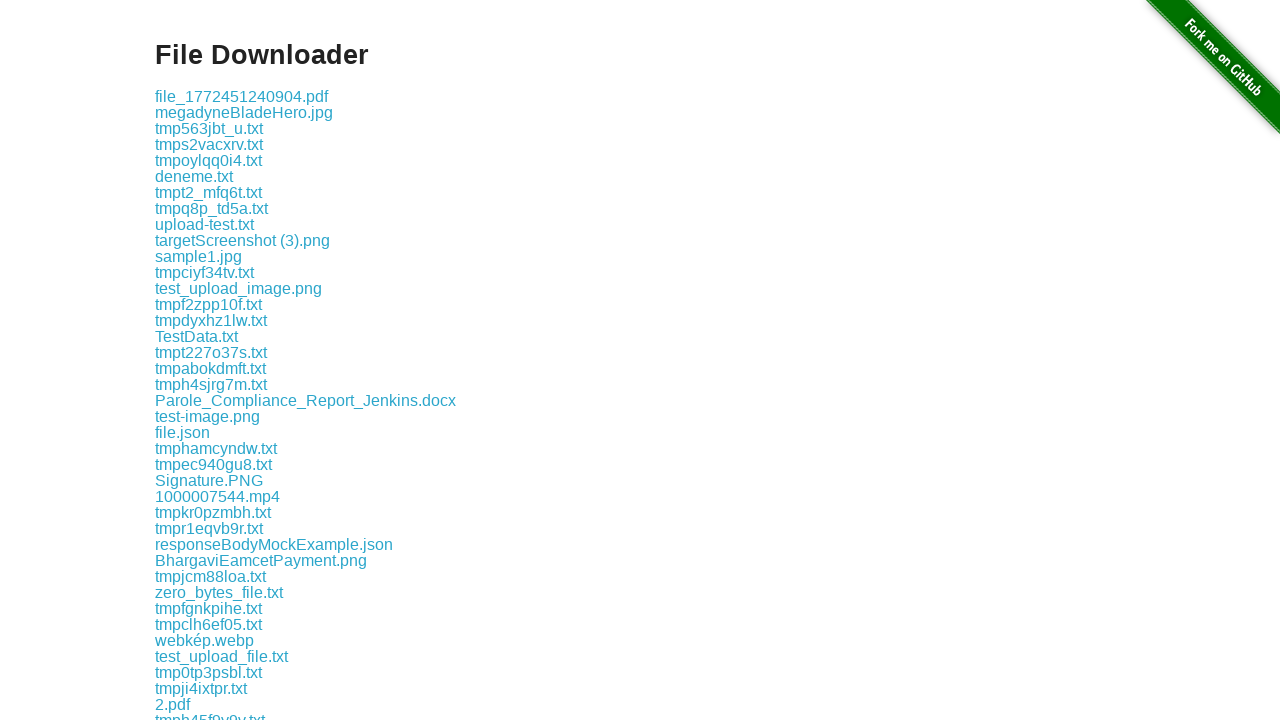

Clicked the first available download link at (242, 96) on .example a
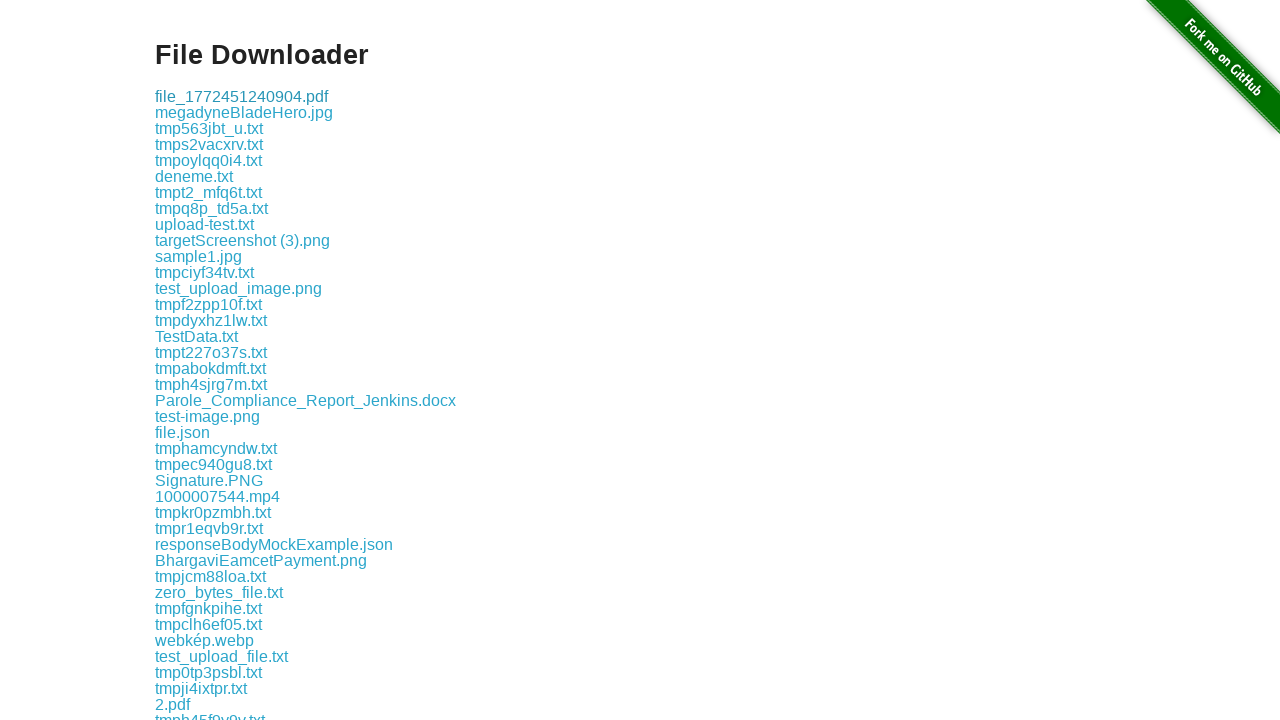

Waited 2 seconds for download to initiate
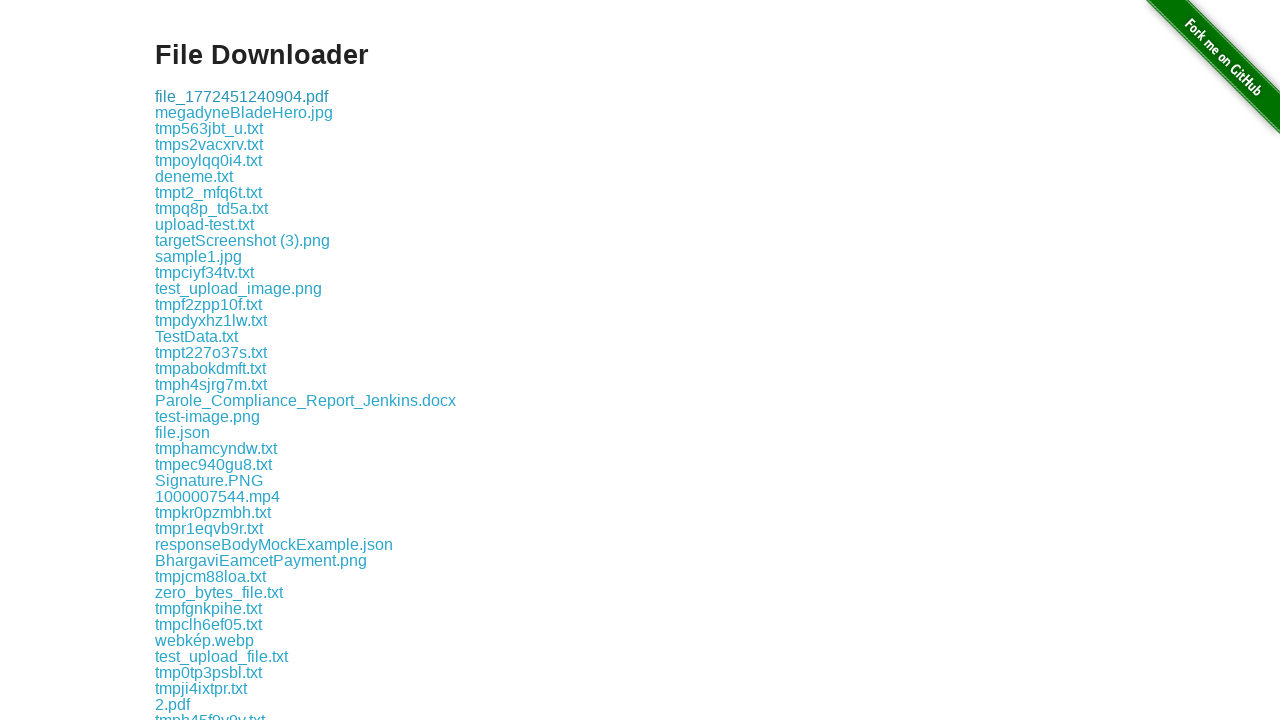

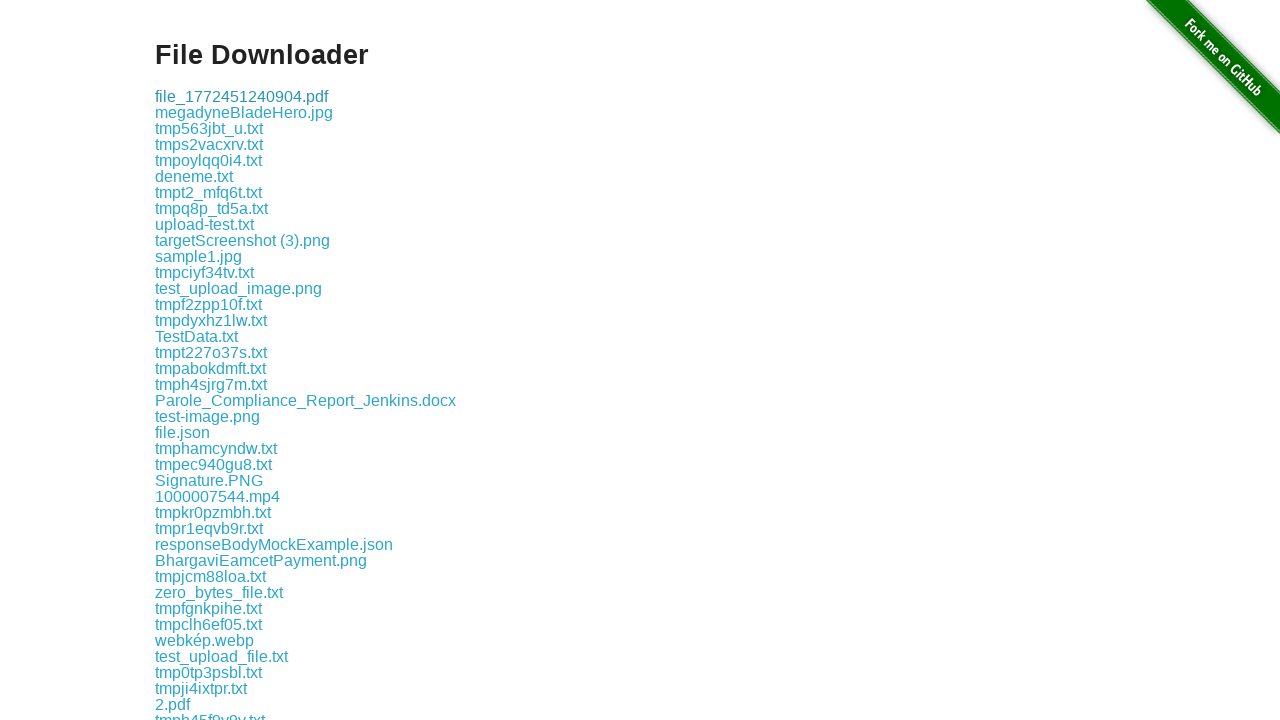